Tests multi-select dropdown by selecting options and then deselecting Audi by visible text

Starting URL: https://omayo.blogspot.com/

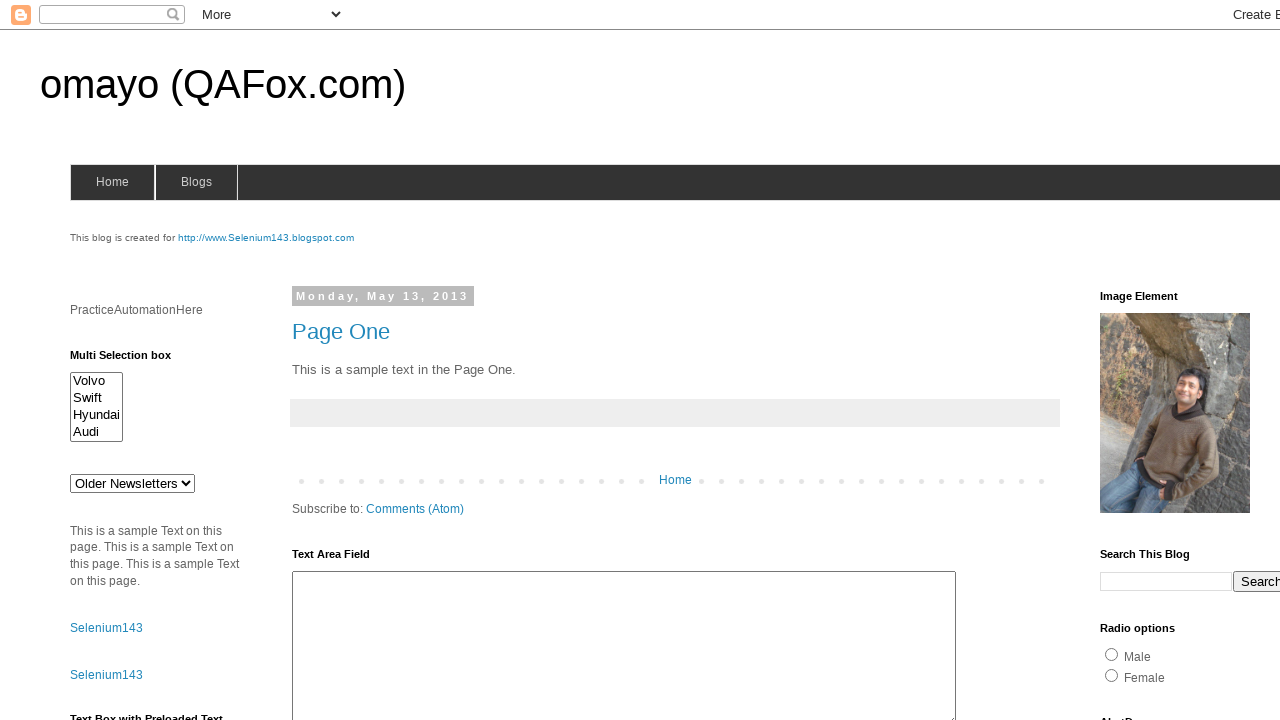

Selected multiple options (Volvo, Swift, Hyundai, Audi) in multi-select dropdown on #multiselect1
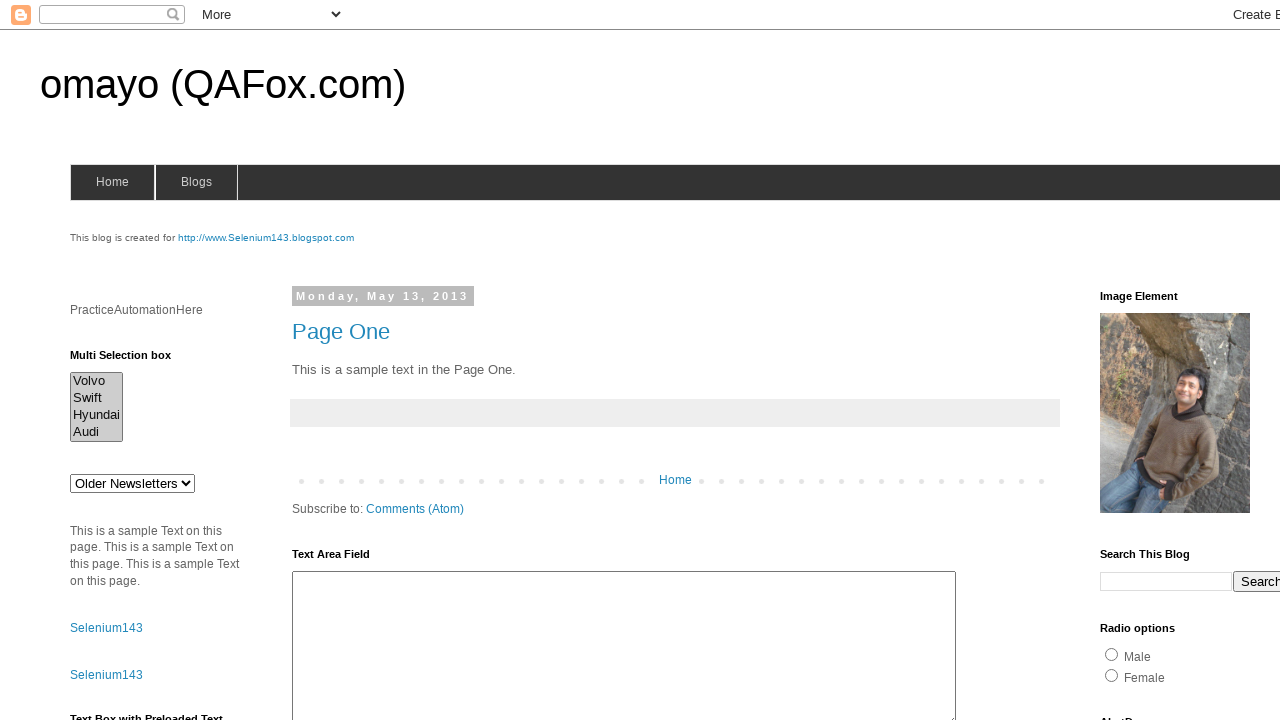

Deselected Audi by visible text, keeping only Volvo, Swift, and Hyundai selected on #multiselect1
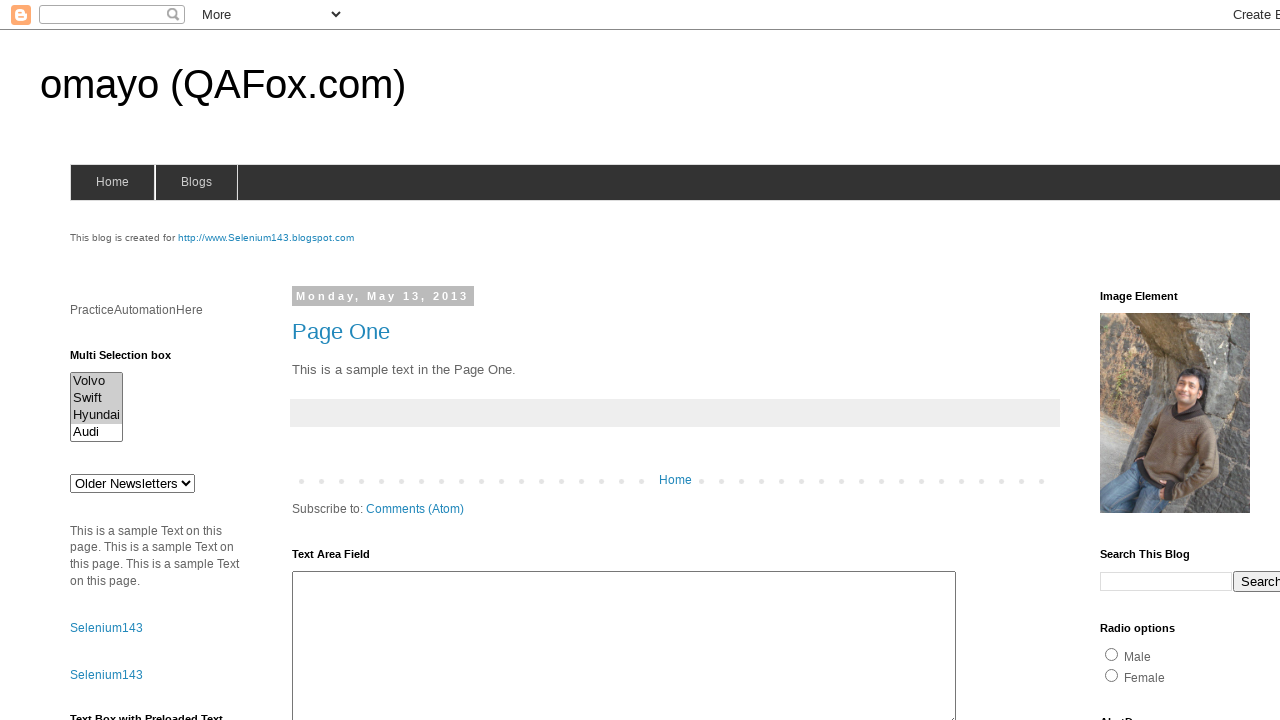

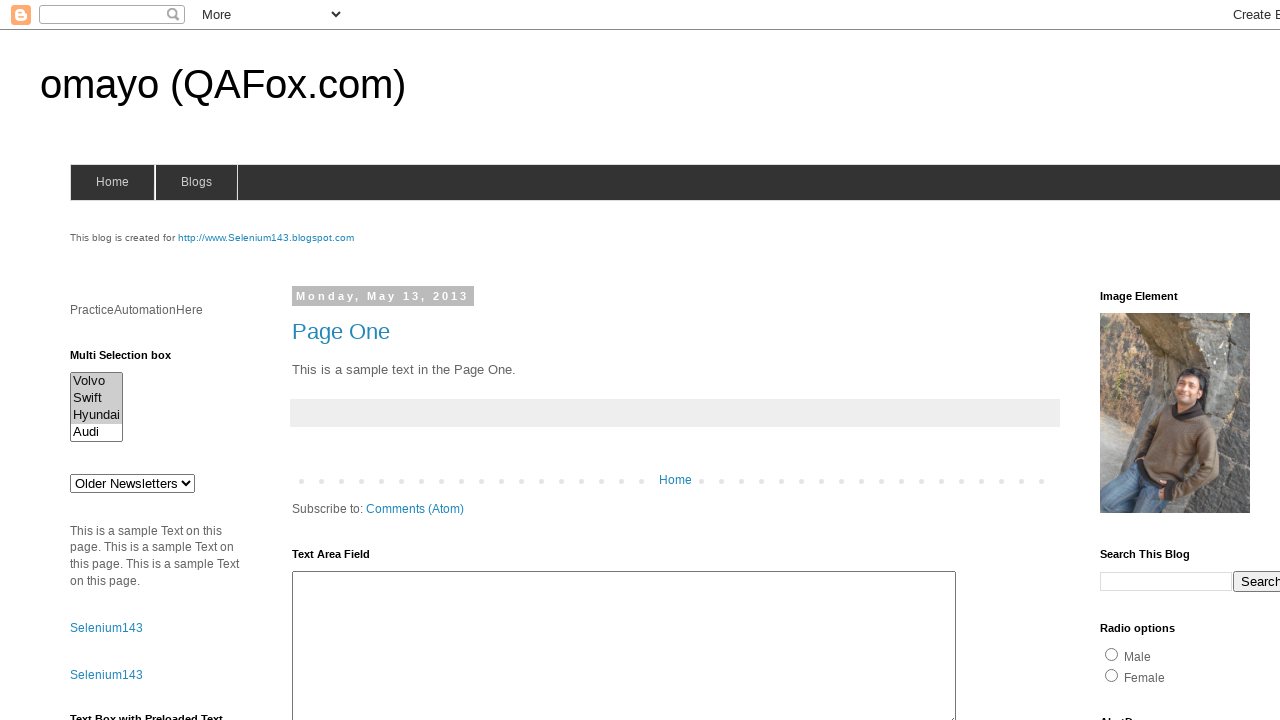